Tests radio button functionality by selecting different options and verifying only one can be selected at a time

Starting URL: https://kristinek.github.io/site/examples/actions

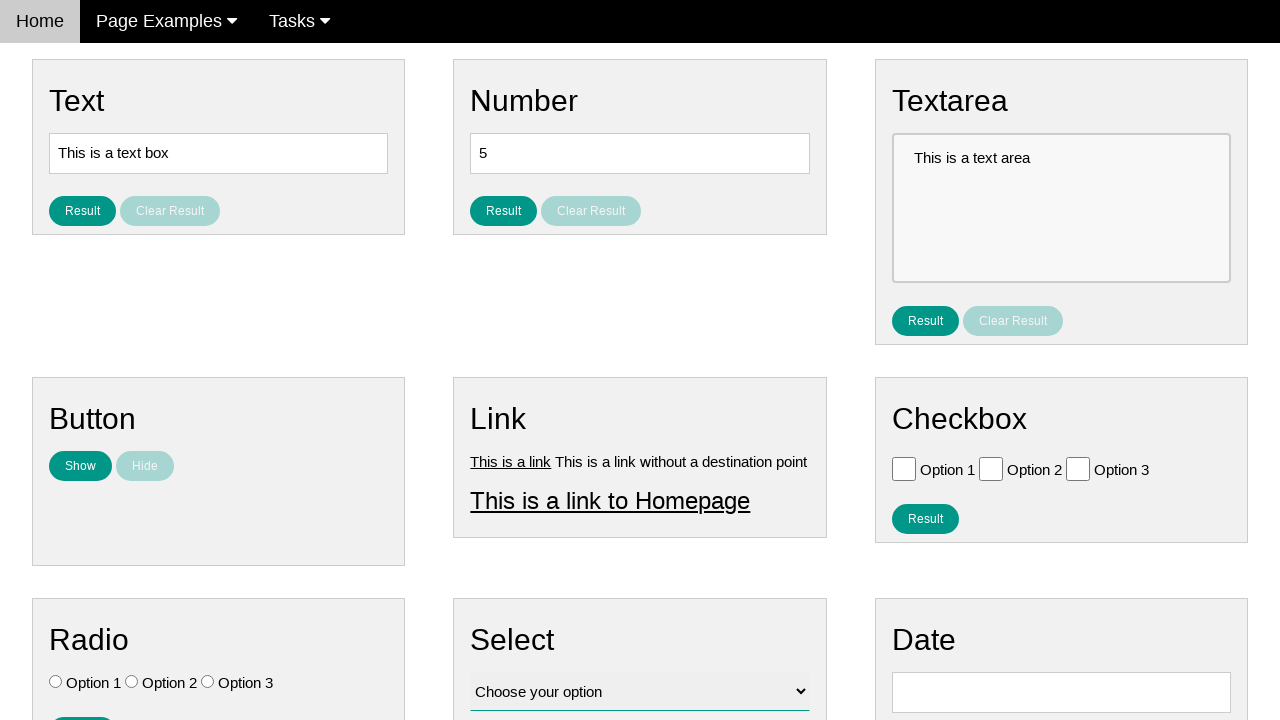

Located all radio buttons on the page
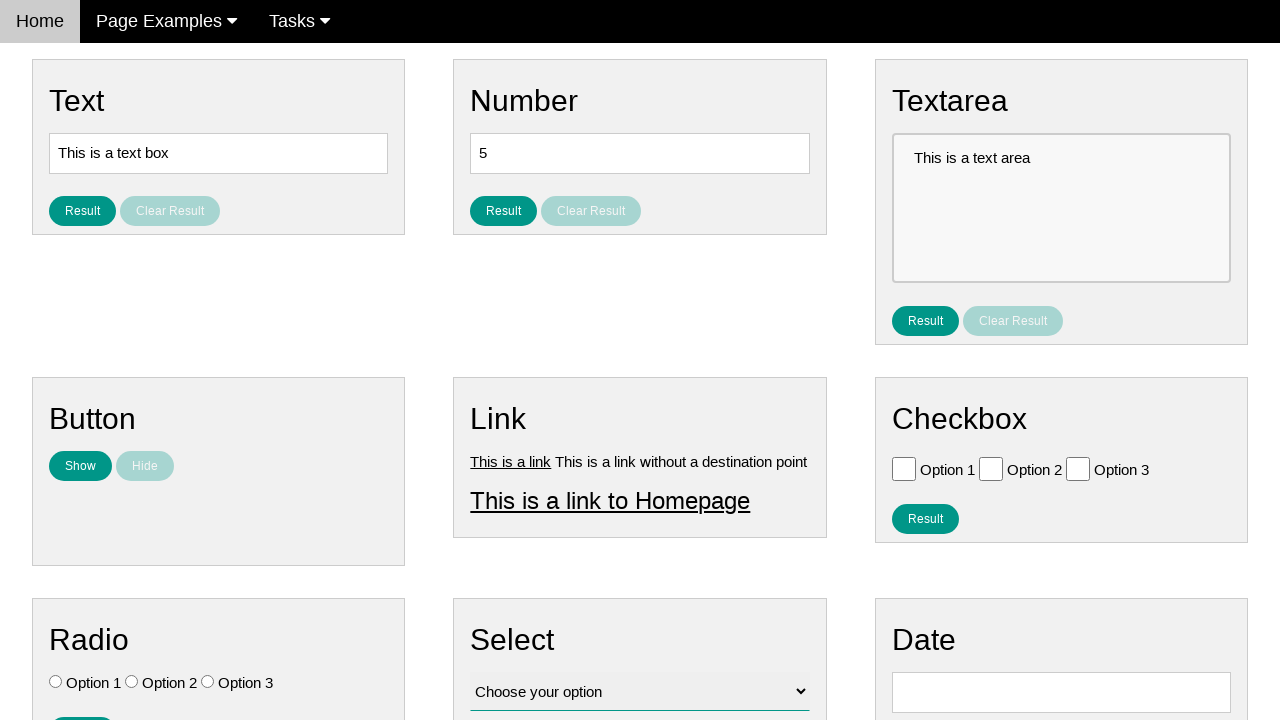

Verified that no radio buttons are initially selected
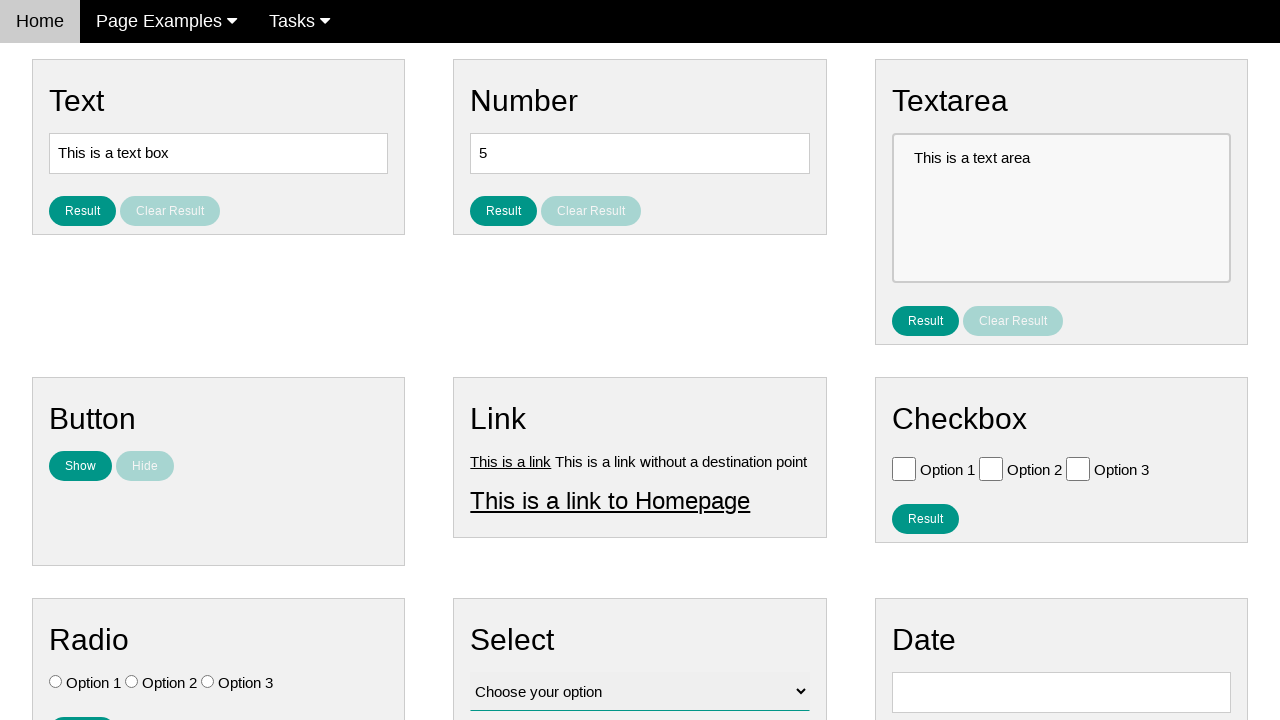

Selected Option 3 (radio button at index 2) at (208, 682) on input[type='radio'] >> nth=2
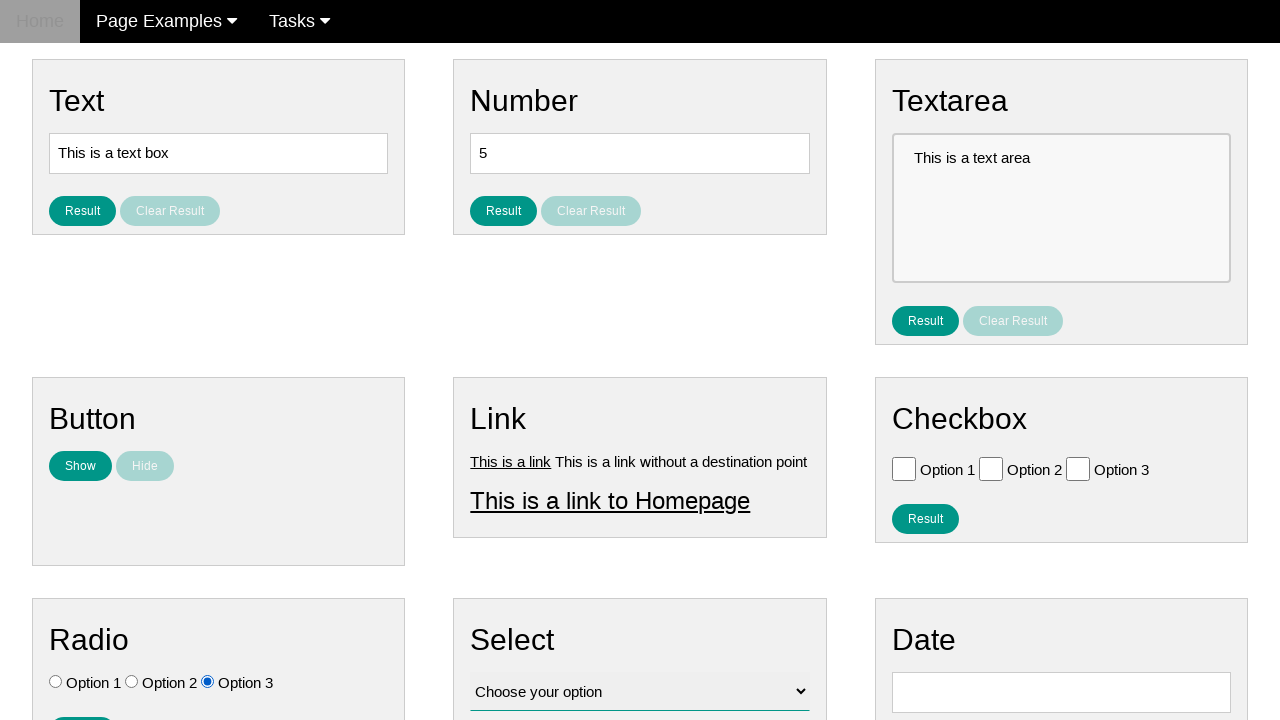

Verified that only Option 3 is selected
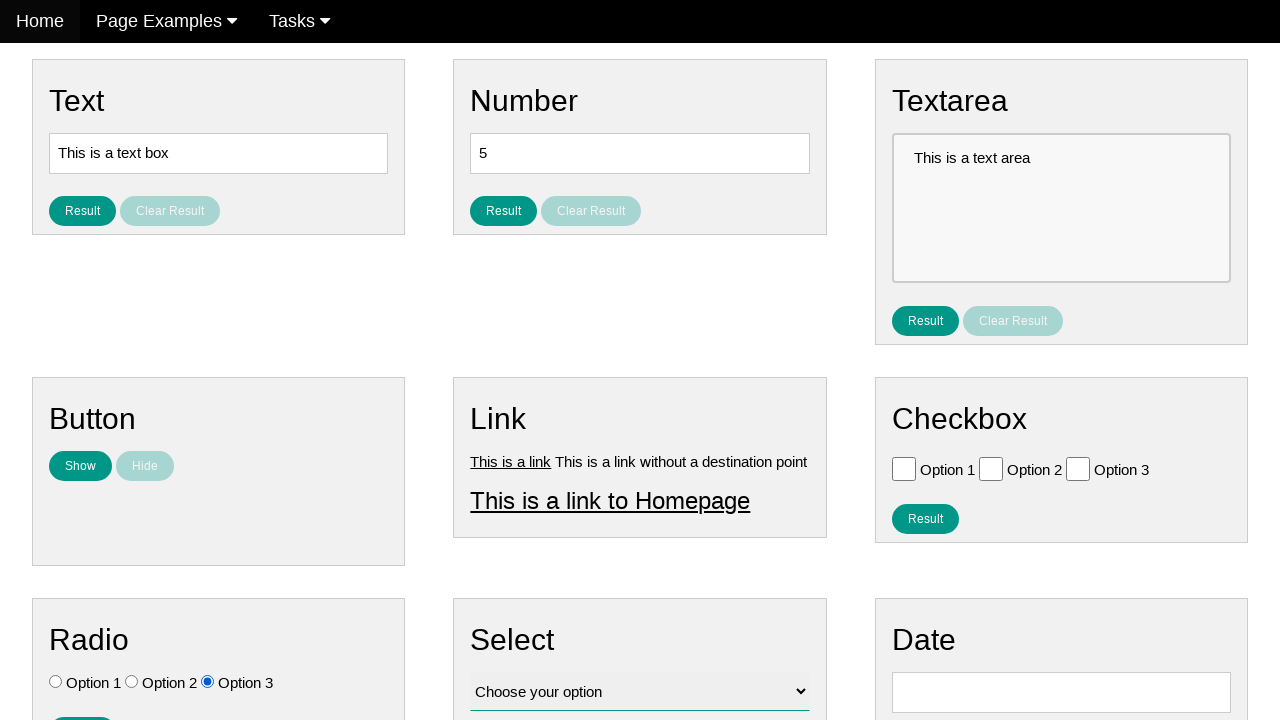

Selected Option 1 (radio button at index 0) at (56, 682) on input[type='radio'] >> nth=0
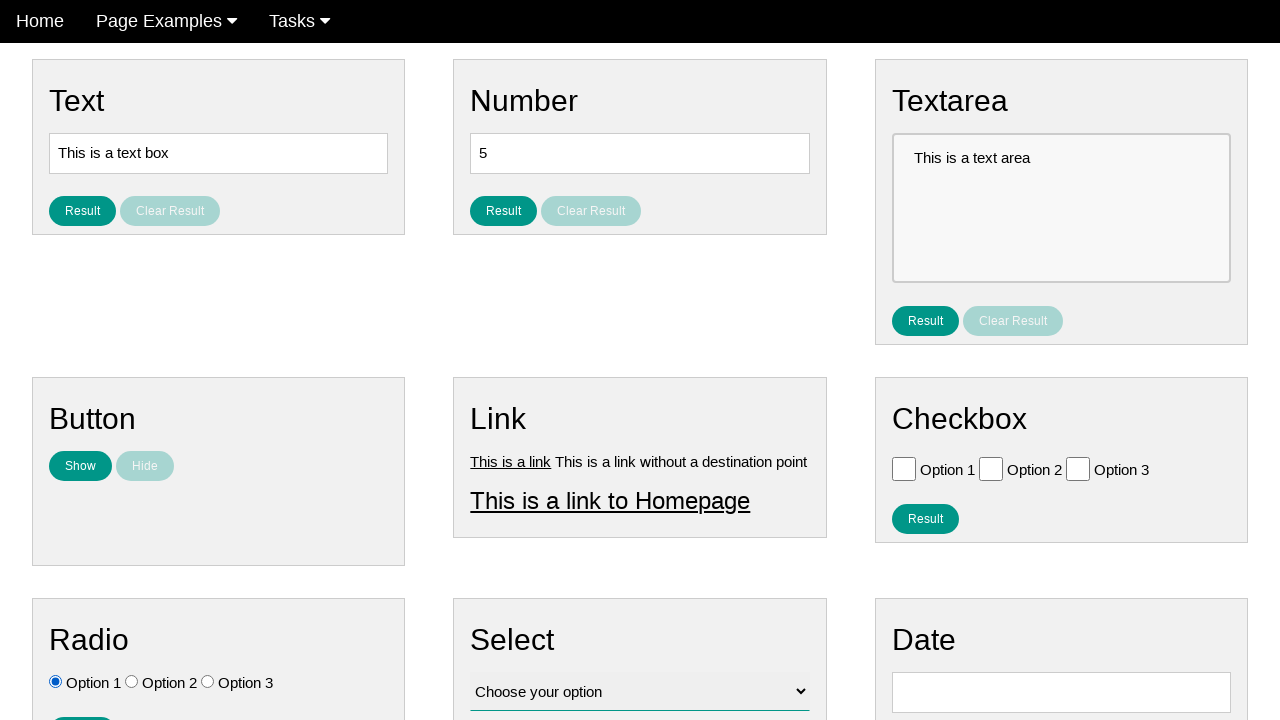

Verified that only Option 1 is now selected
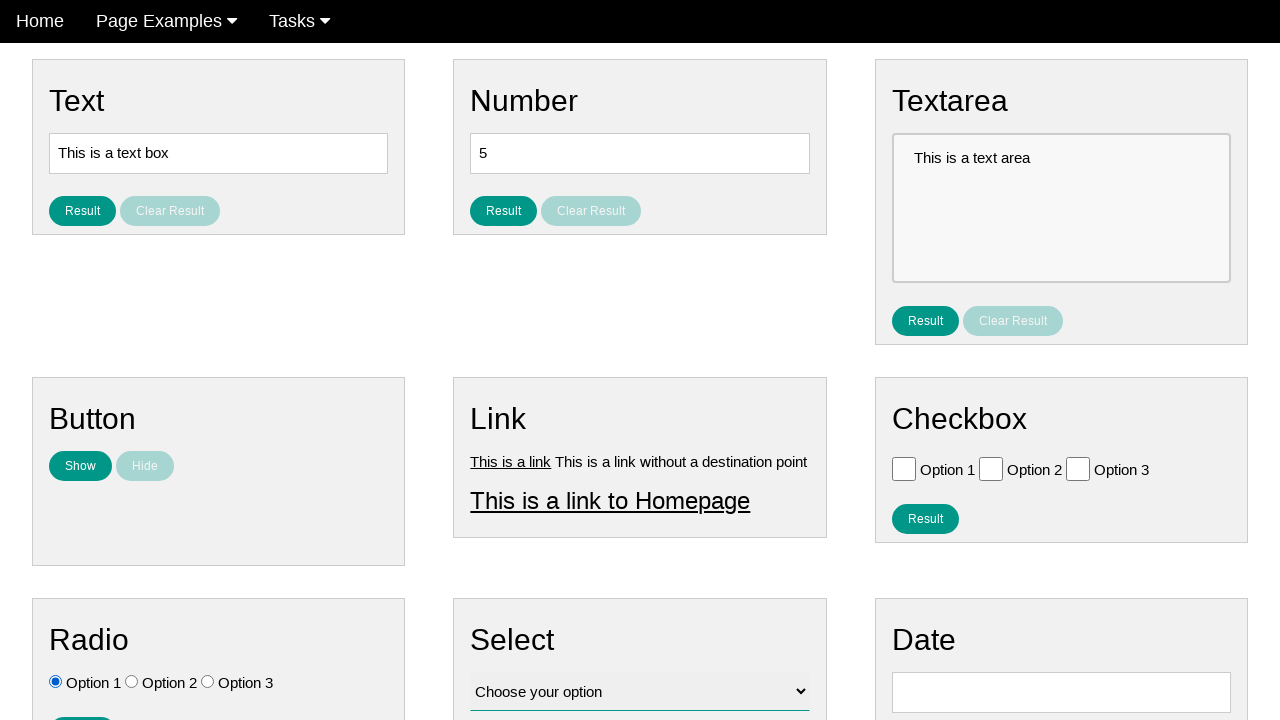

Clicked the result button at (82, 705) on #result_button_ratio
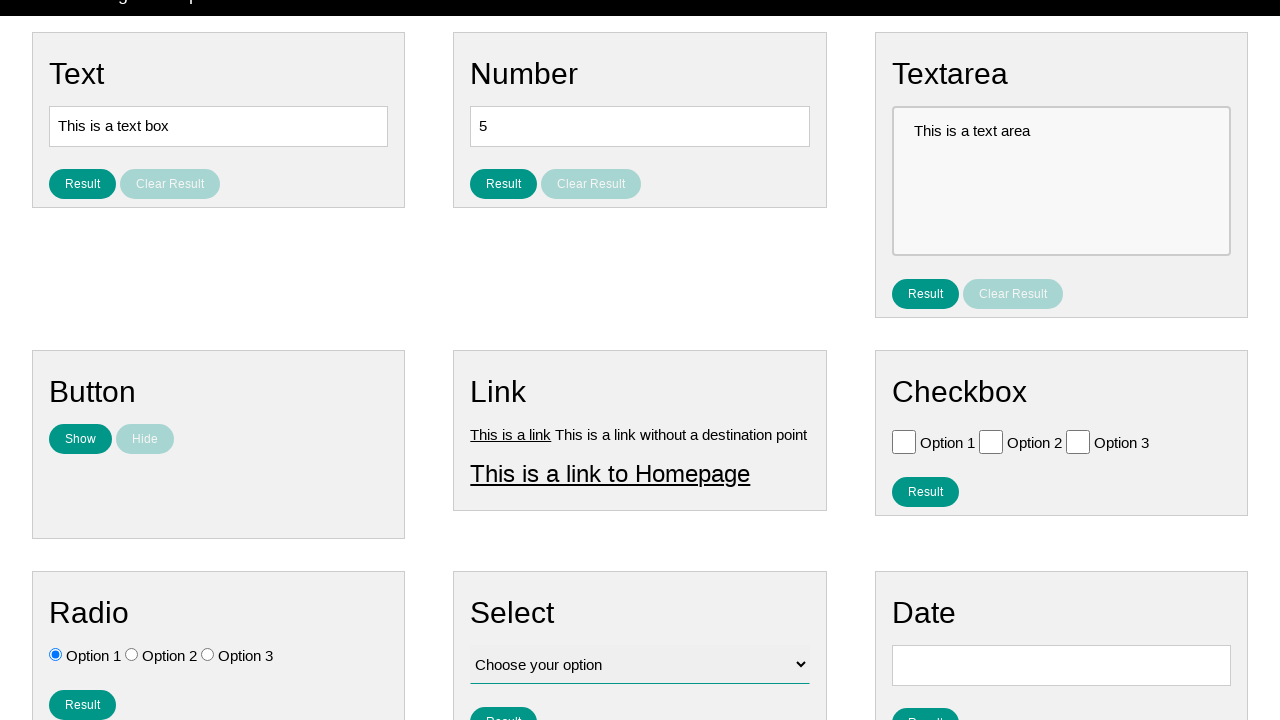

Verified result text displays 'You selected option: Option 1'
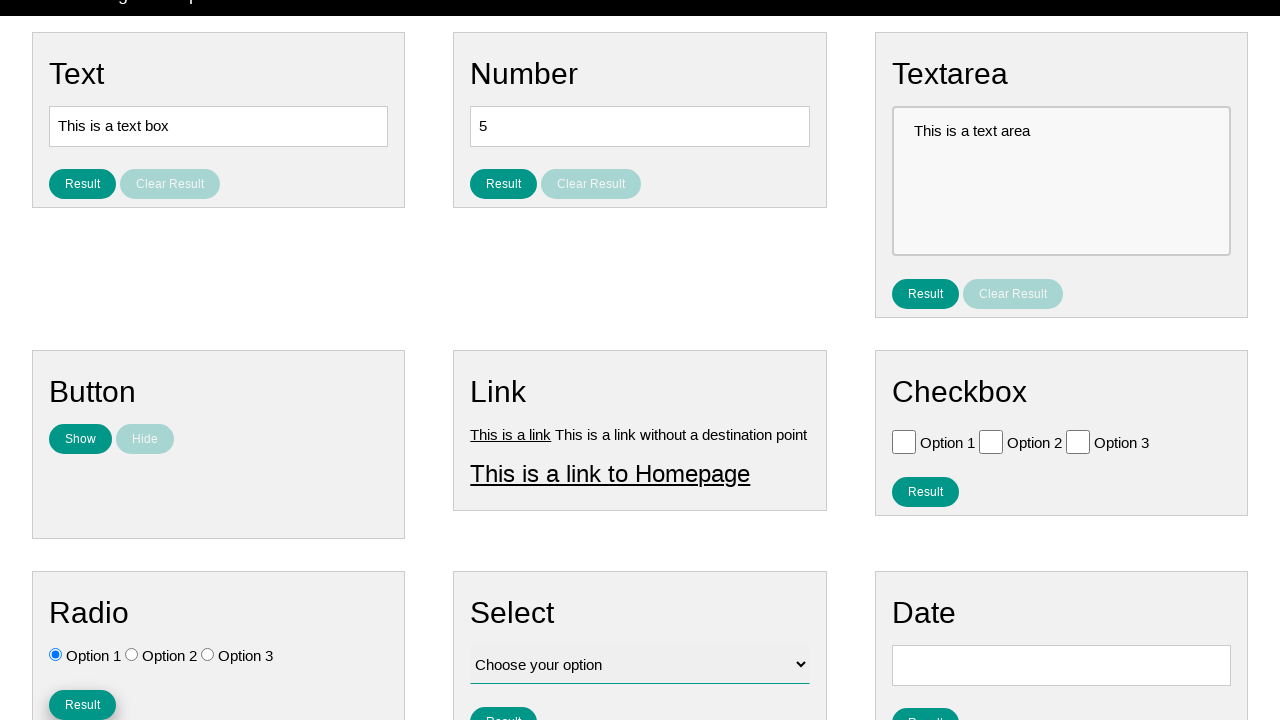

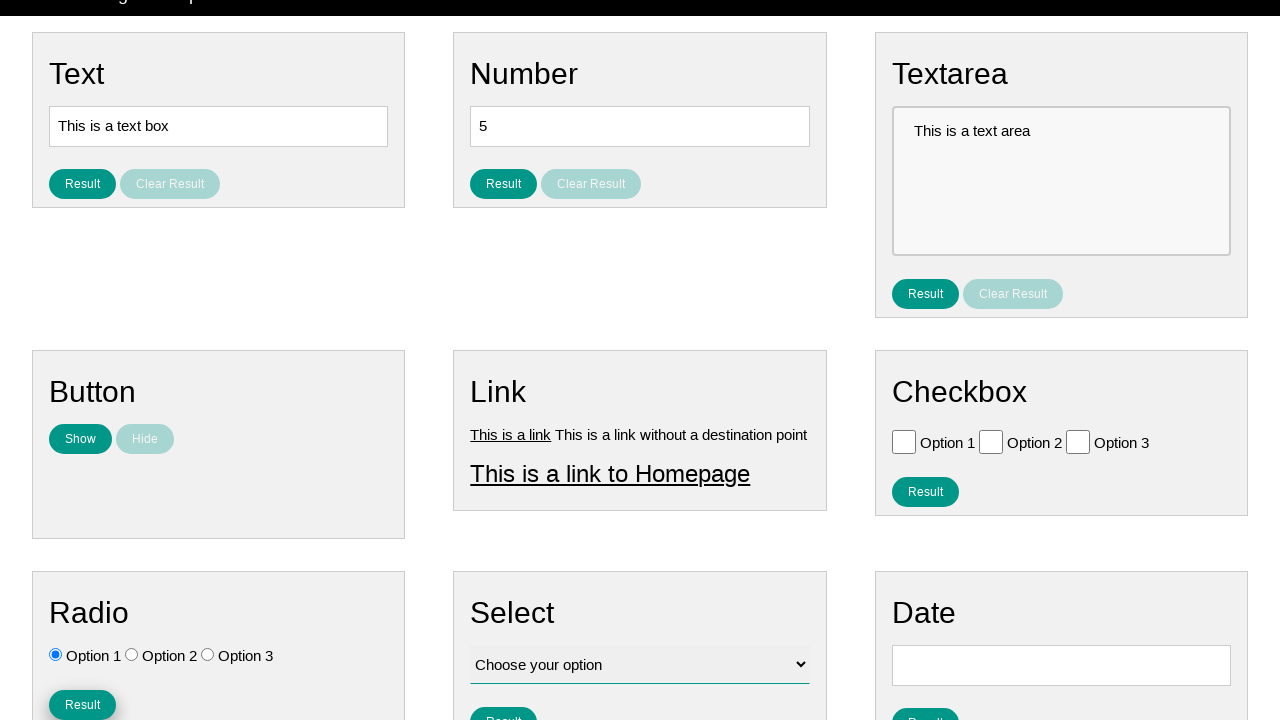